Tests JavaScript confirm alert handling by clicking a button that triggers a confirm dialog and then dismissing the alert

Starting URL: https://the-internet.herokuapp.com/javascript_alerts

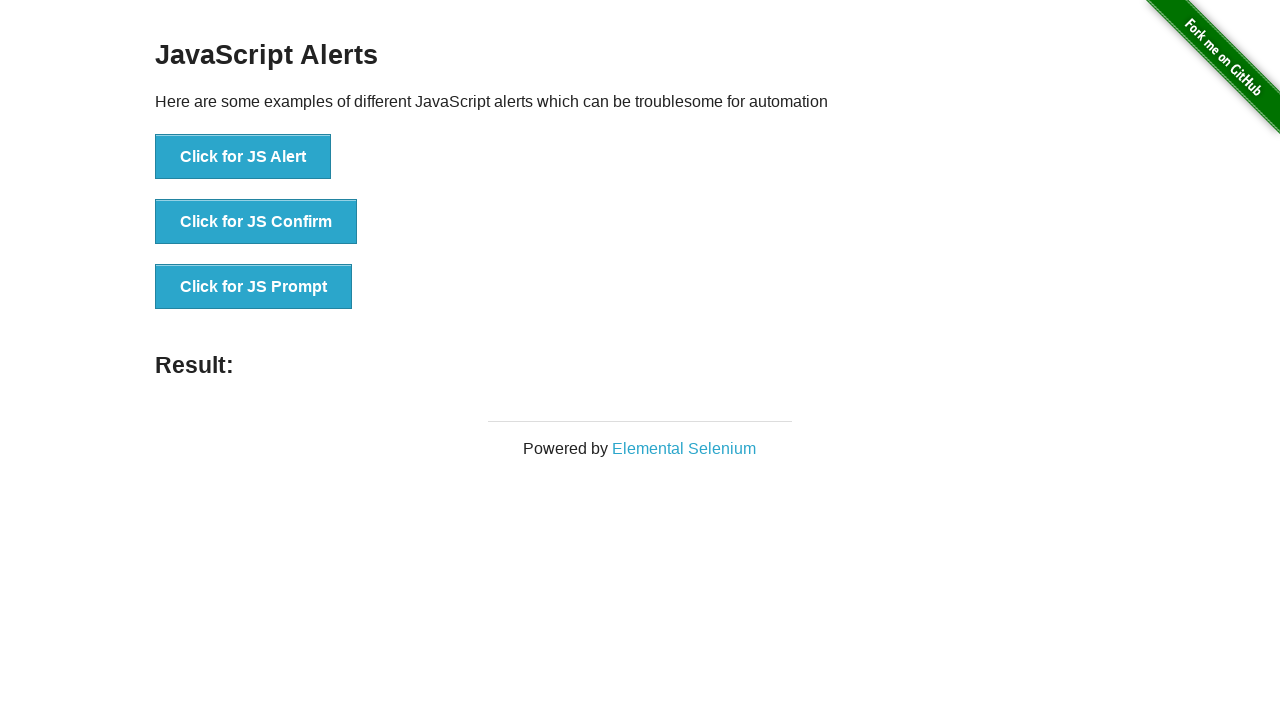

Set up dialog handler to dismiss confirm alerts
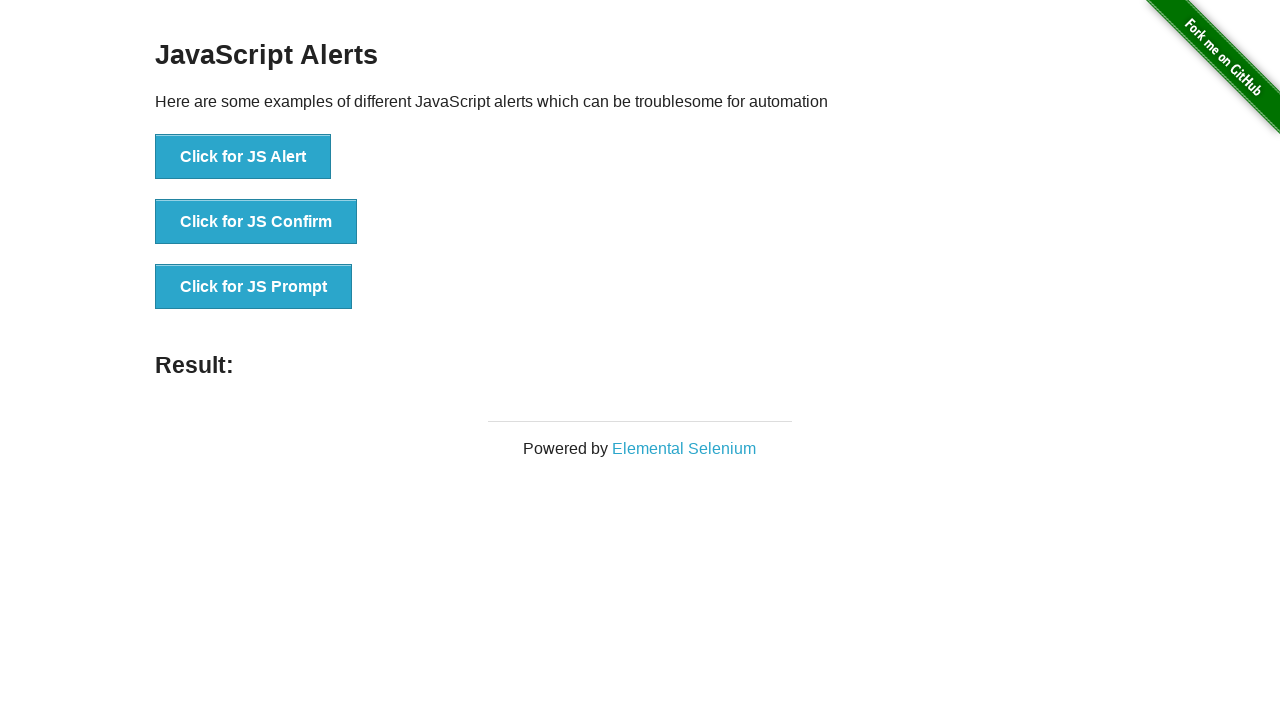

Clicked JS Confirm button to trigger confirm dialog at (256, 222) on xpath=//button[@onclick='jsConfirm()']
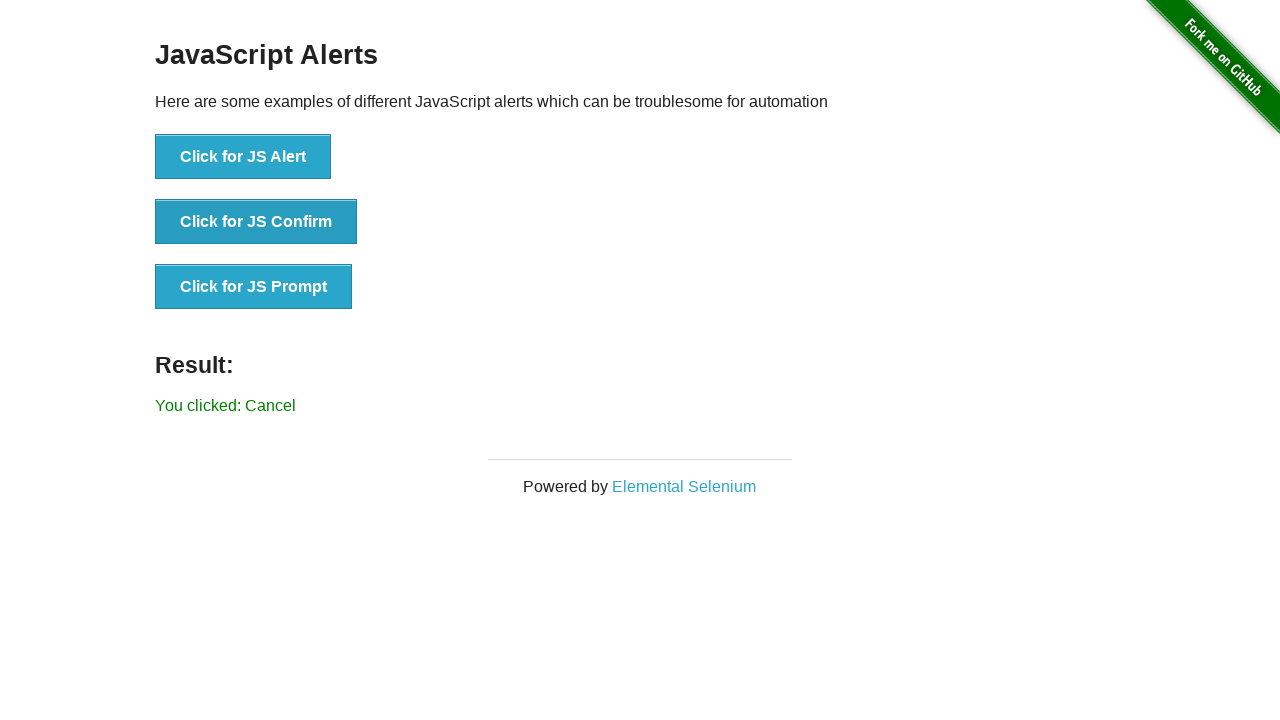

Confirm alert was dismissed and result message appeared
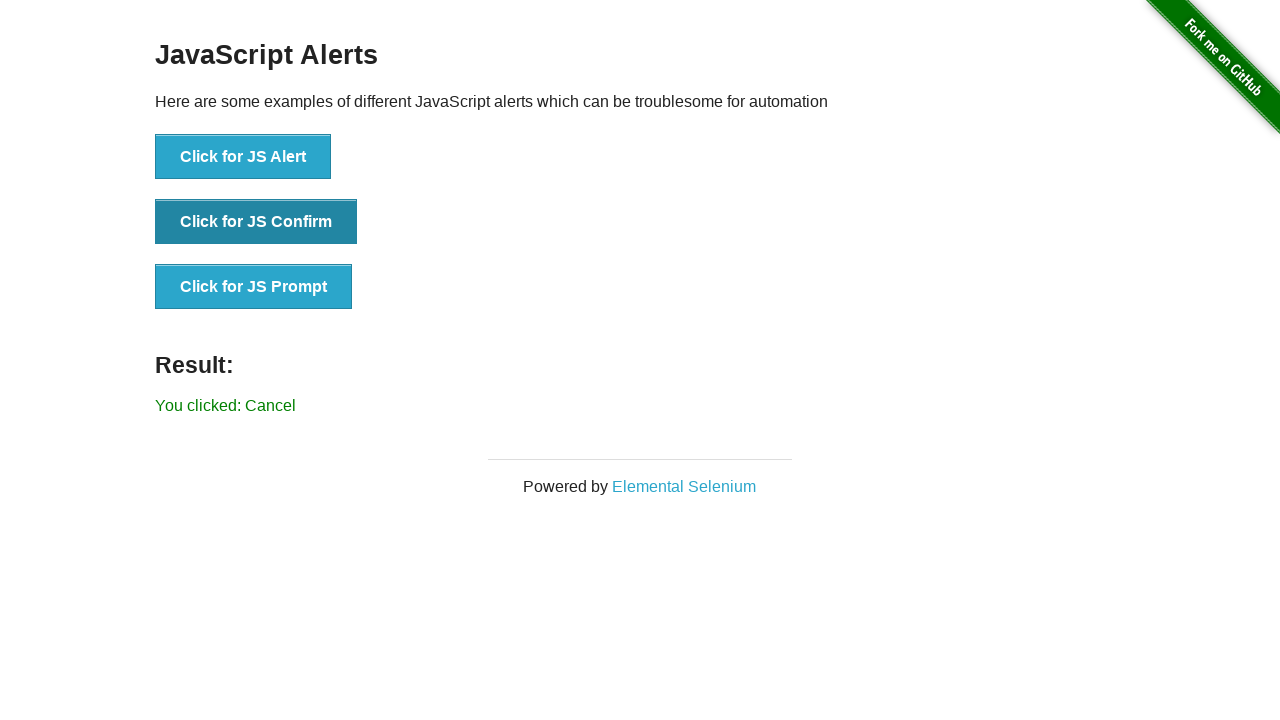

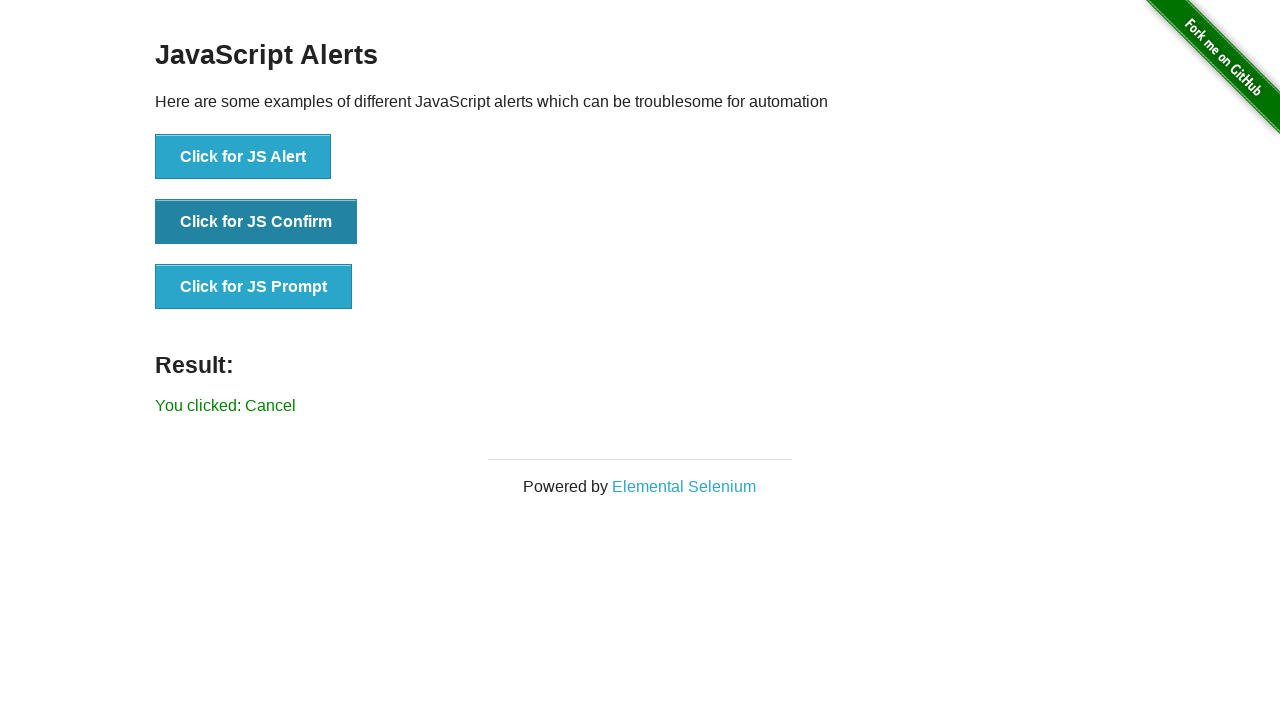